Tests synchronization and explicit wait functionality by clicking a button that triggers a checkbox to become selected, then verifies the checkbox state

Starting URL: https://syntaxprojects.com/synchronization-explicit-wait.php

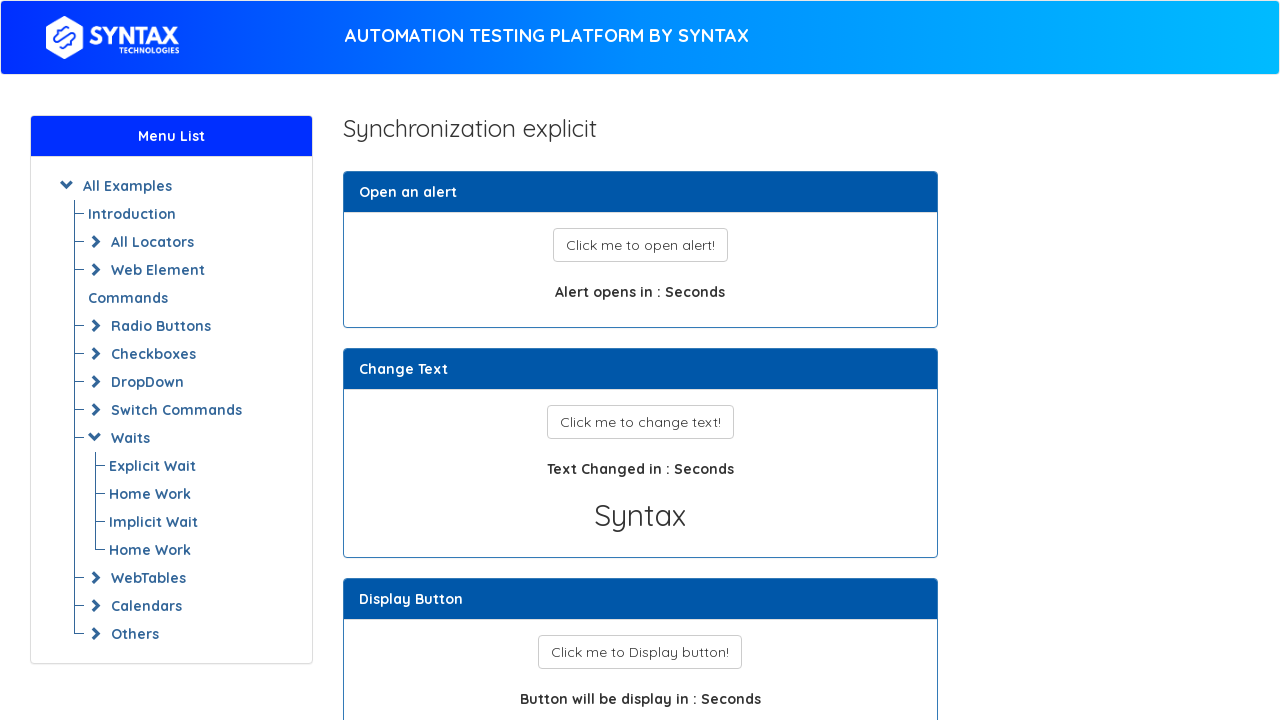

Clicked button to trigger checkbox selection at (640, 361) on button#checkbox_button
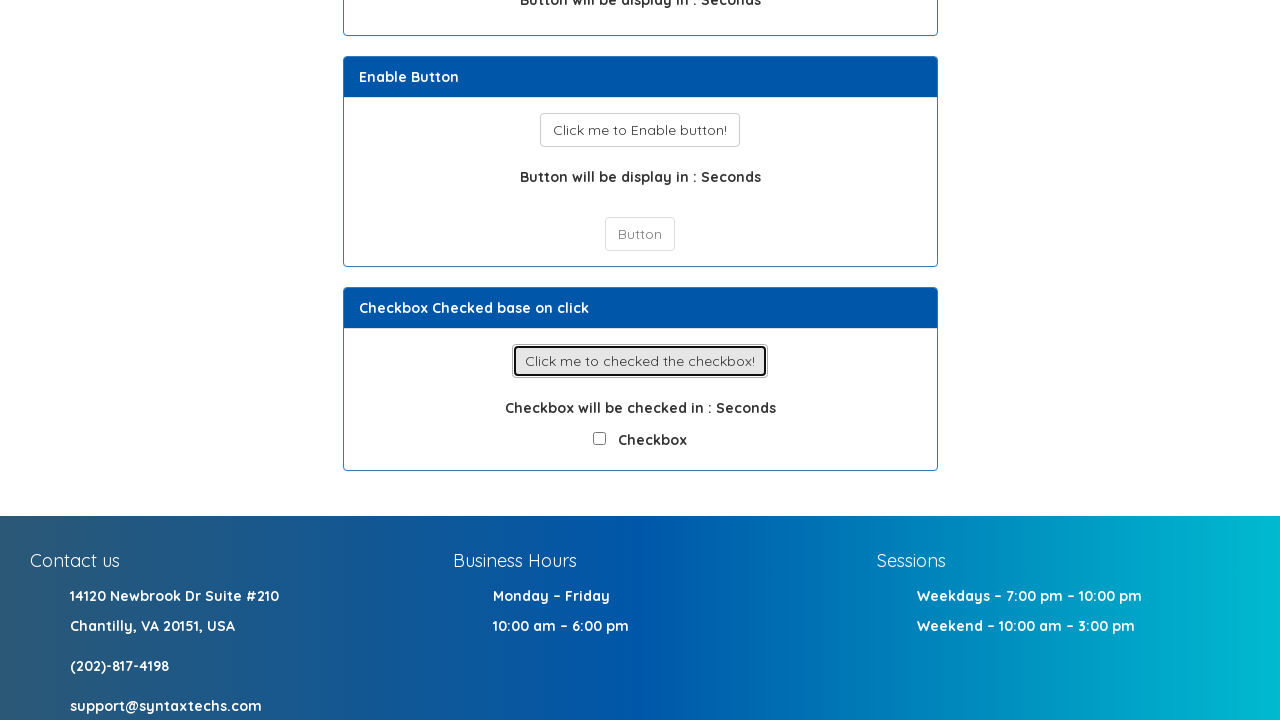

Waited for checkbox to become checked
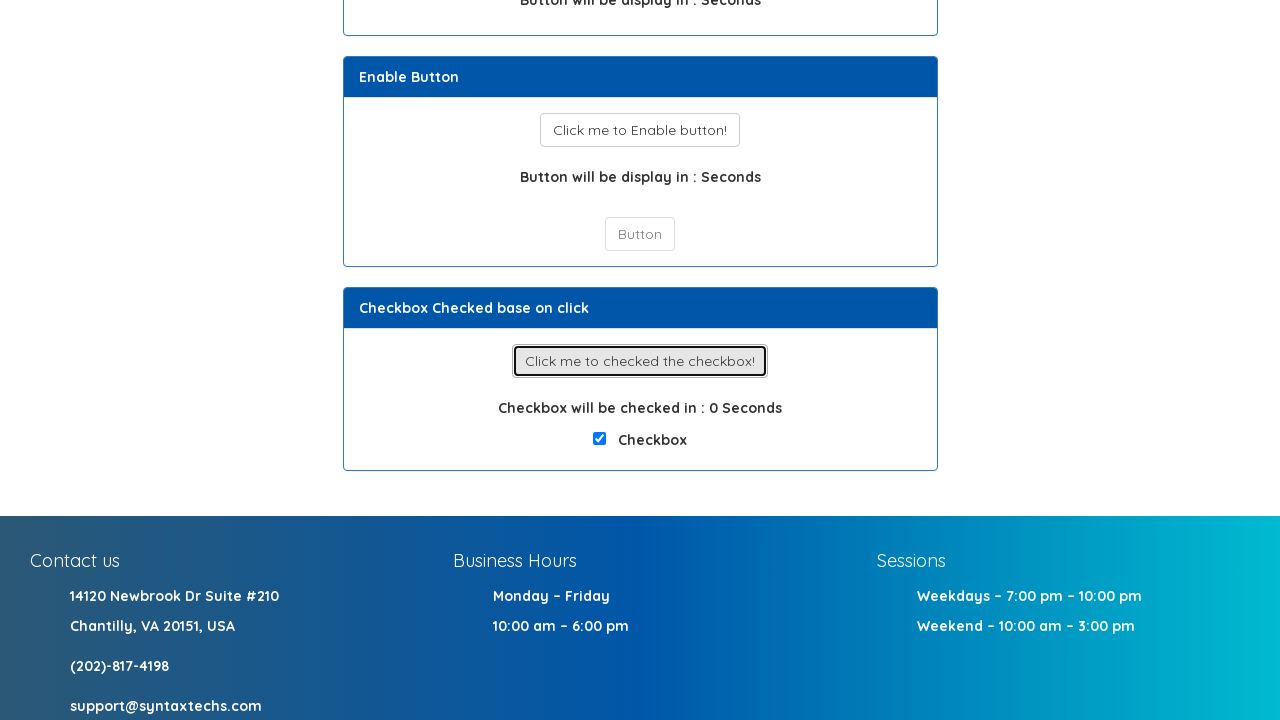

Located checkbox element
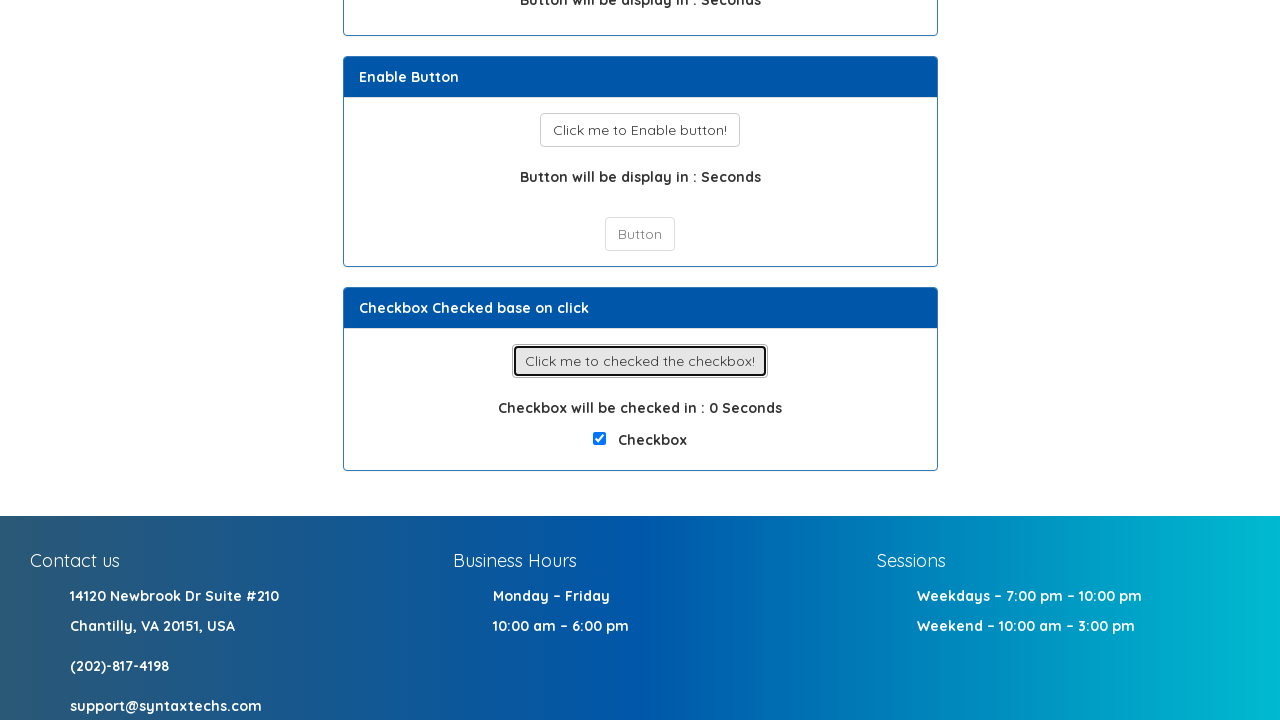

Verified checkbox is selected
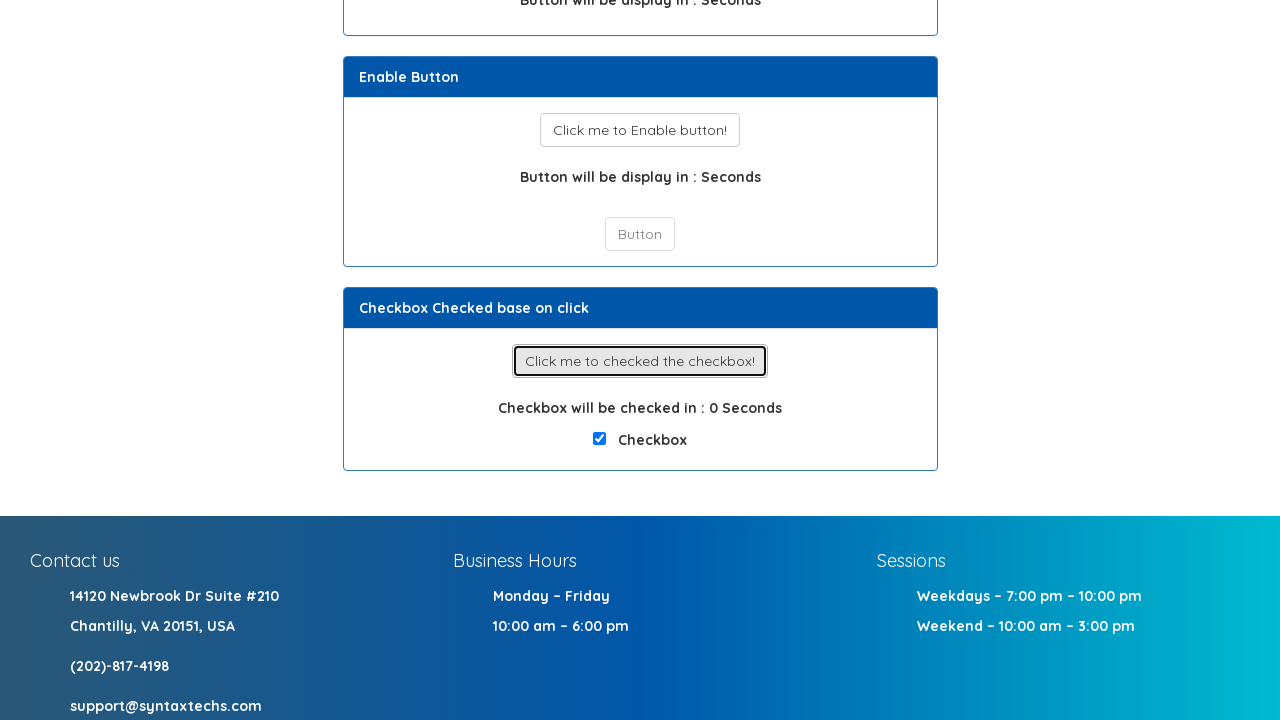

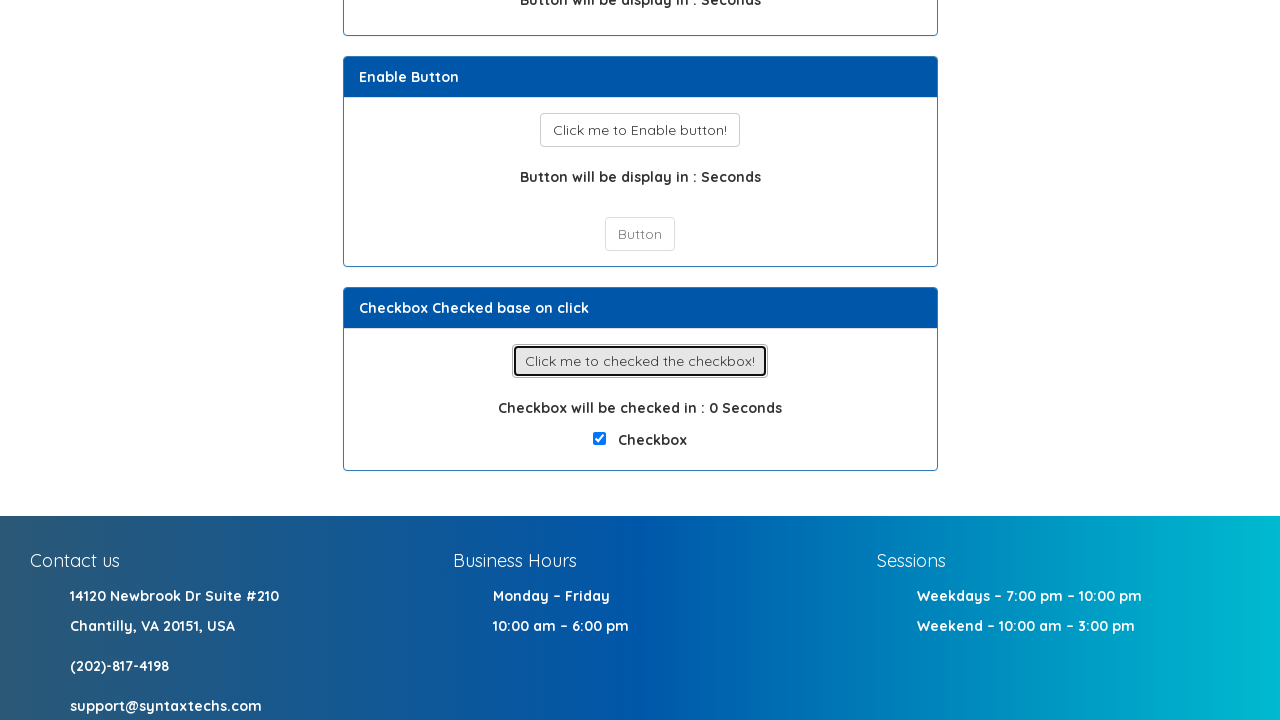